Navigates to a shifting content example page by clicking through links to test dynamic menu elements

Starting URL: https://the-internet.herokuapp.com/

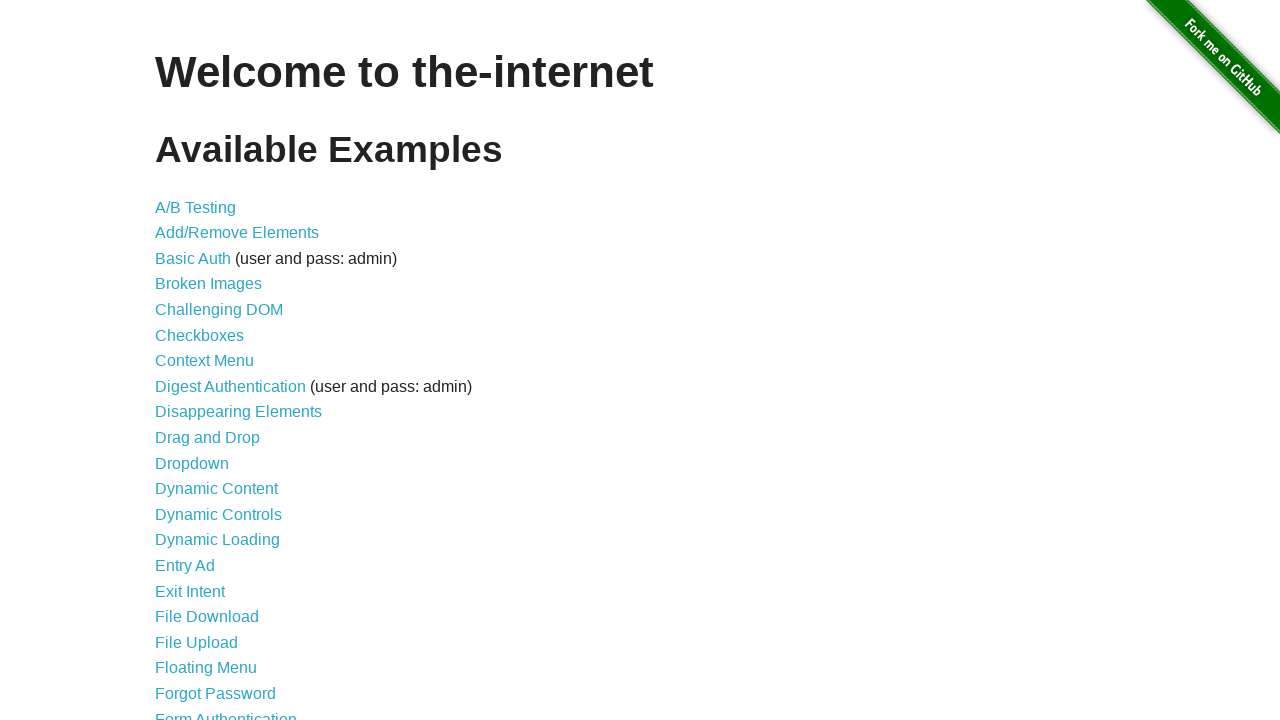

Clicked on 'Shifting Content' link at (212, 523) on a:text('Shifting Content')
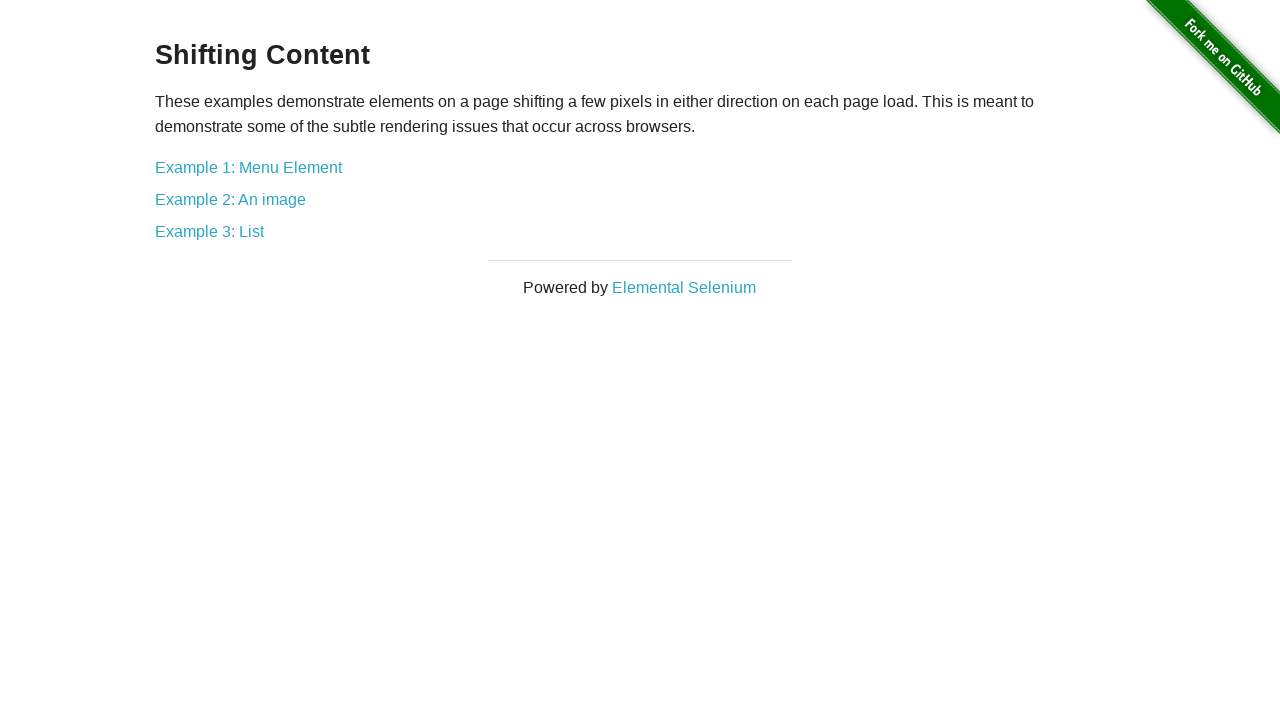

Clicked on 'Example 1' link to test dynamic menu elements at (248, 167) on a:has-text('Example 1')
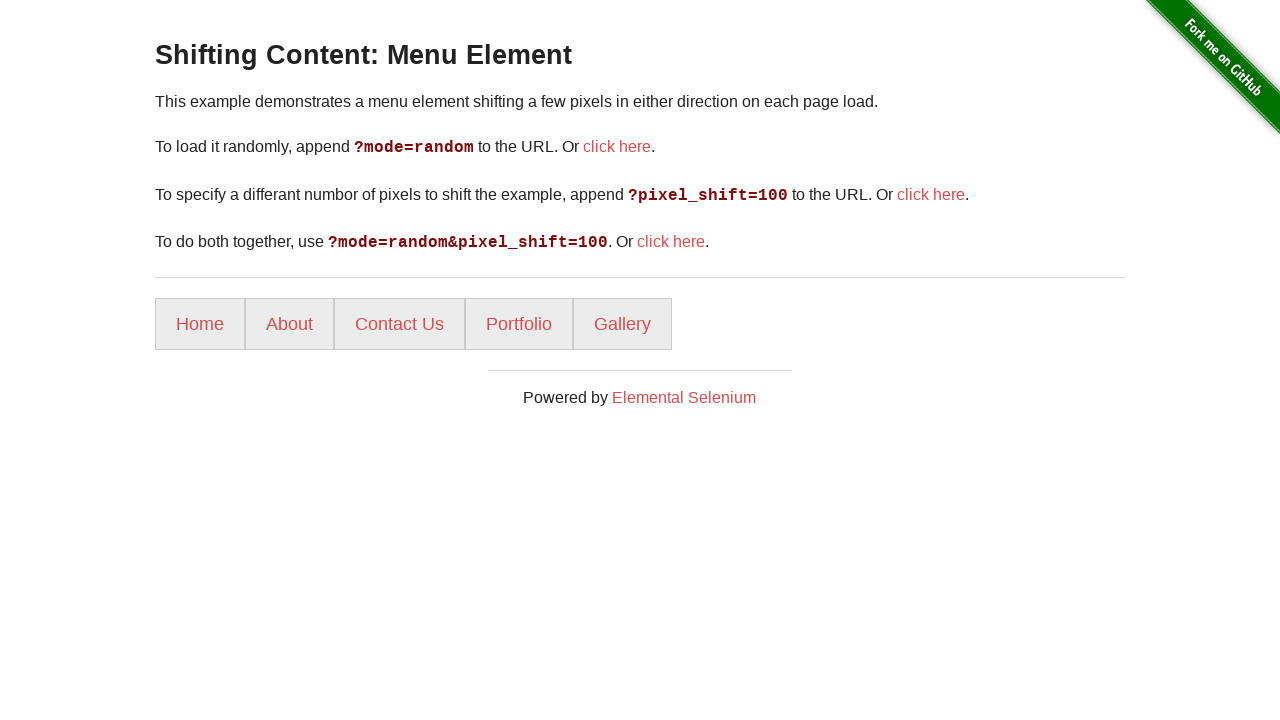

Navigation menu loaded and menu items are present
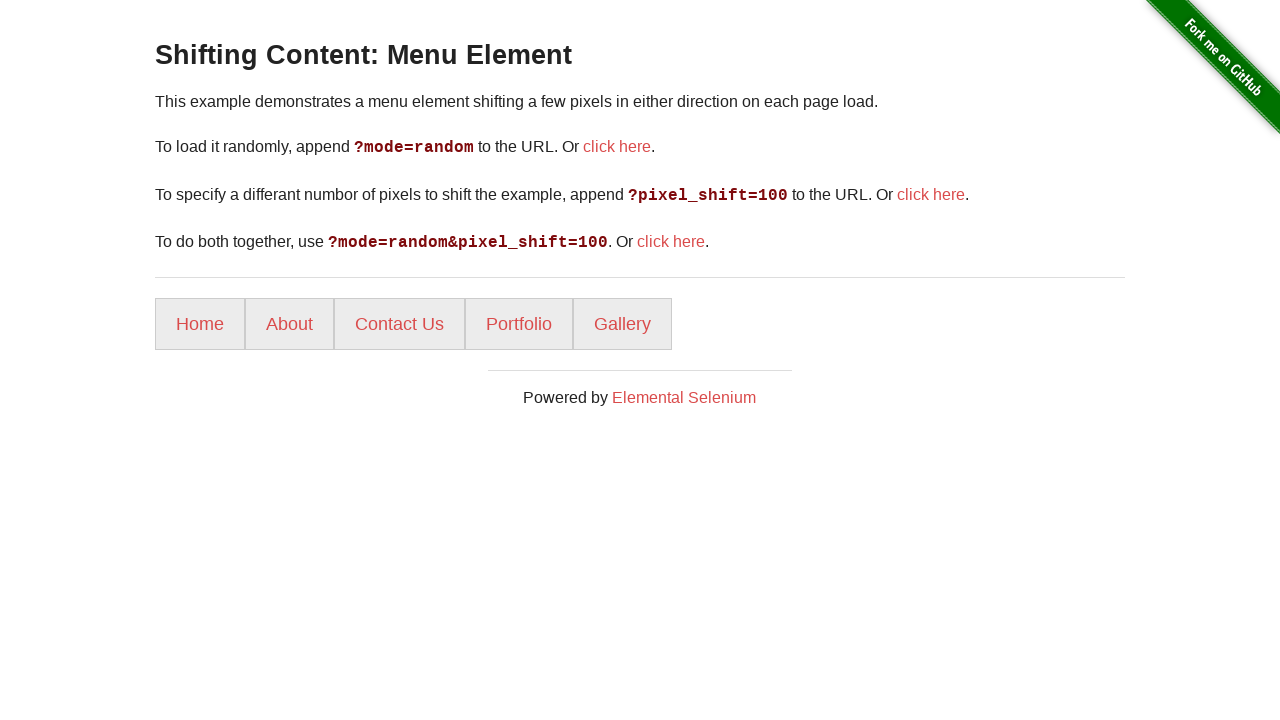

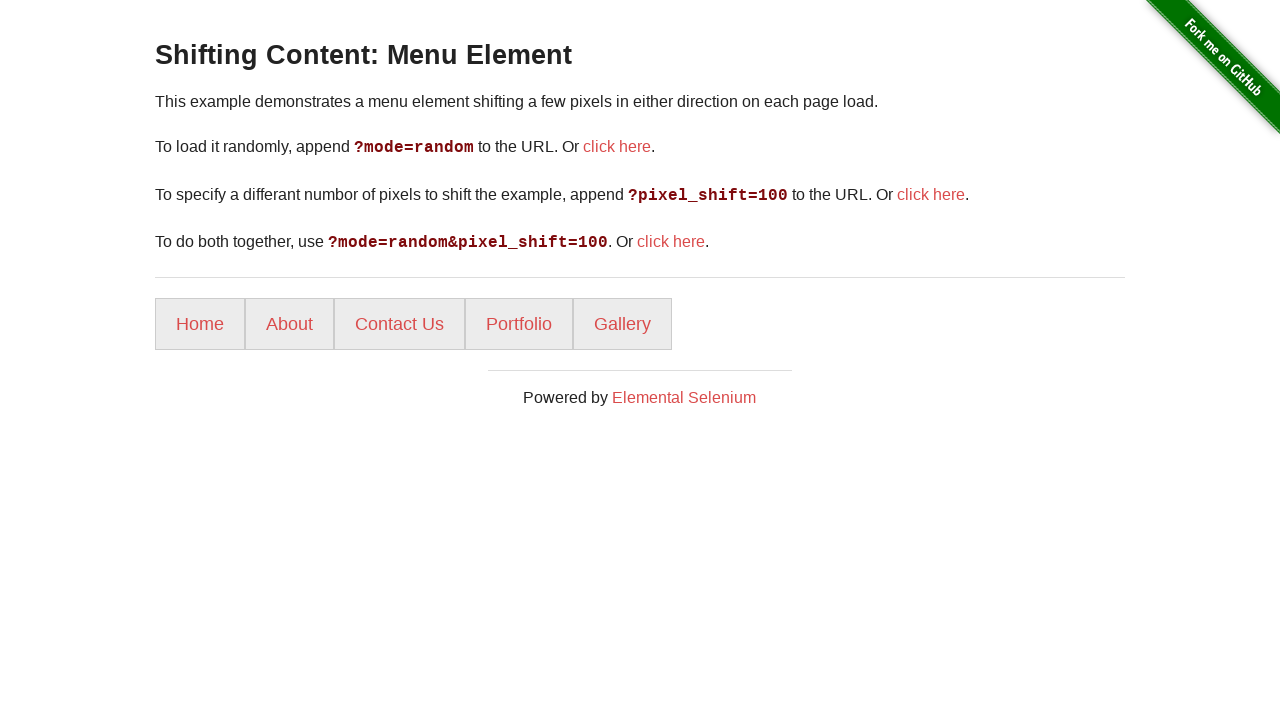